Tests checkbox functionality by verifying initial unchecked state, clicking to select, verifying selected state, clicking to deselect, and counting total checkboxes on the page

Starting URL: https://rahulshettyacademy.com/AutomationPractice/

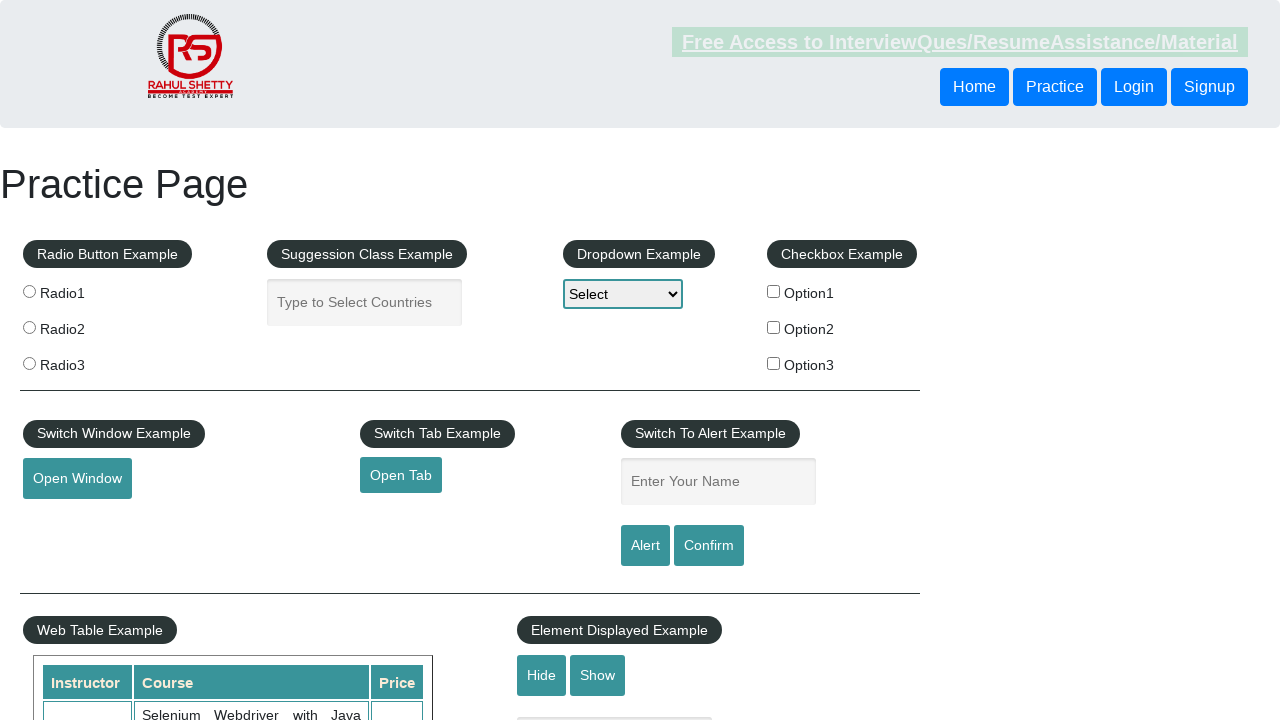

Verified checkbox #checkBoxOption1 is initially unchecked
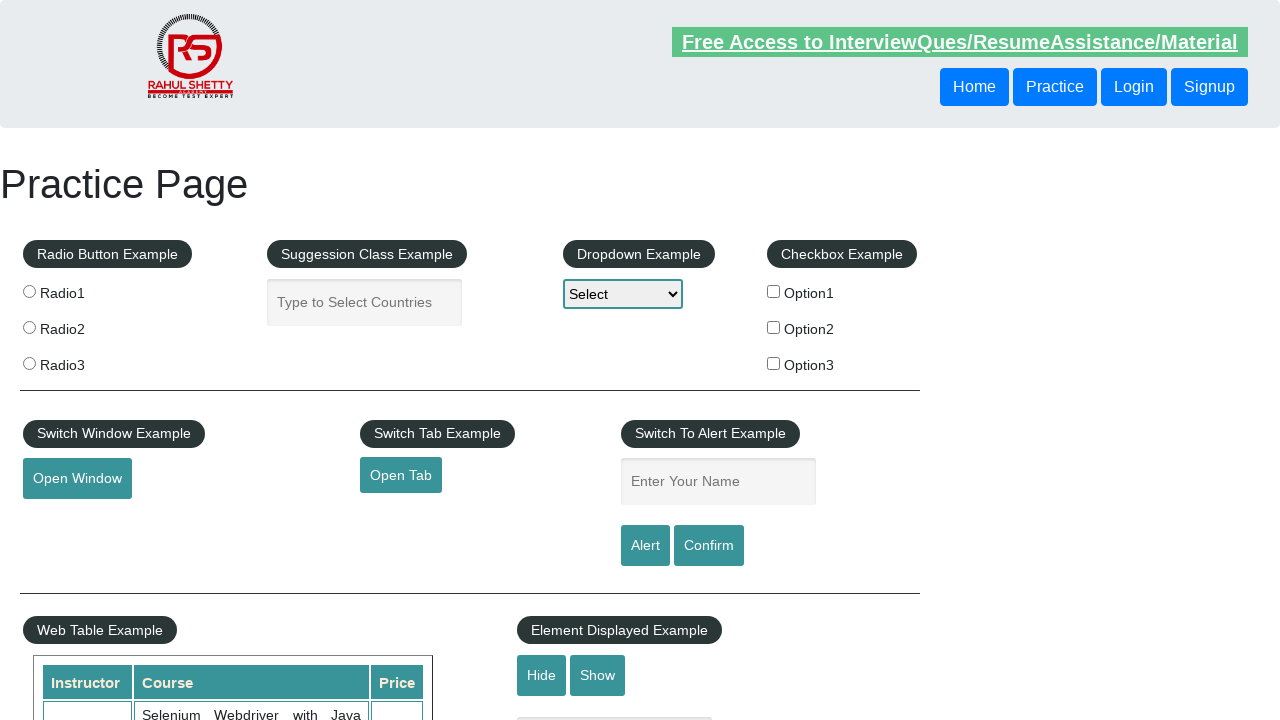

Clicked checkbox #checkBoxOption1 to select it at (774, 291) on #checkBoxOption1
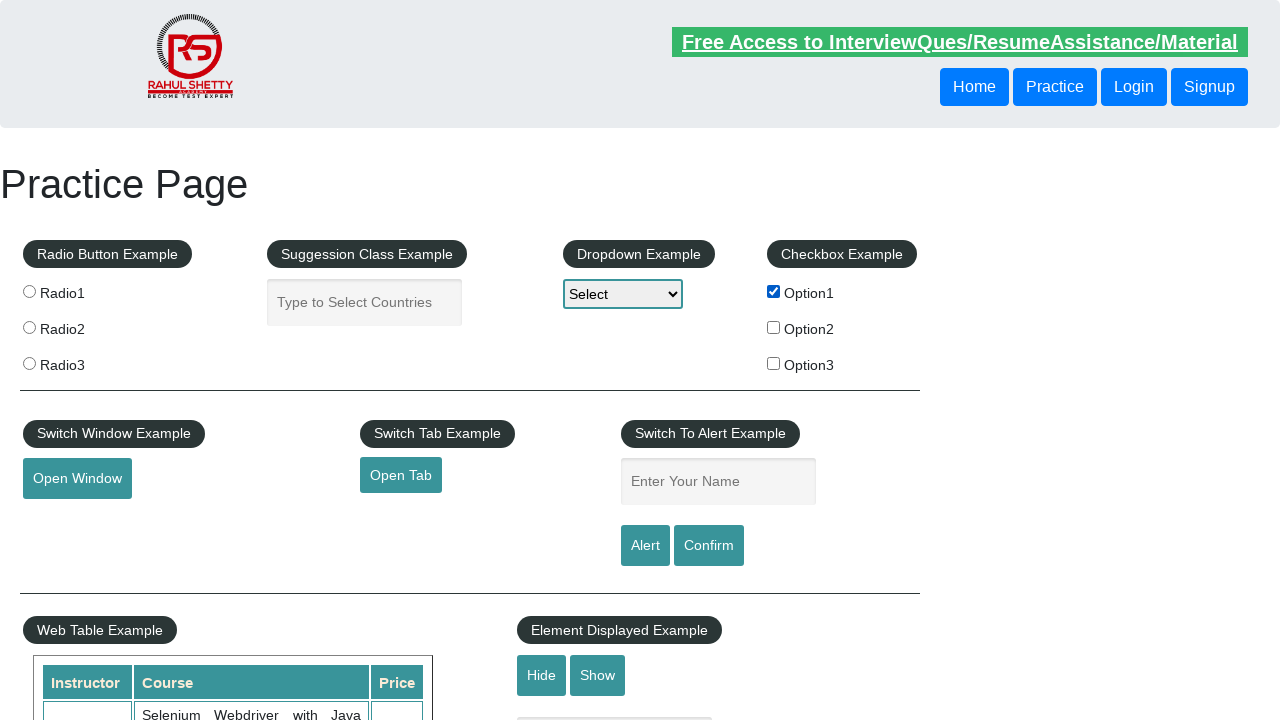

Verified checkbox #checkBoxOption1 is now checked
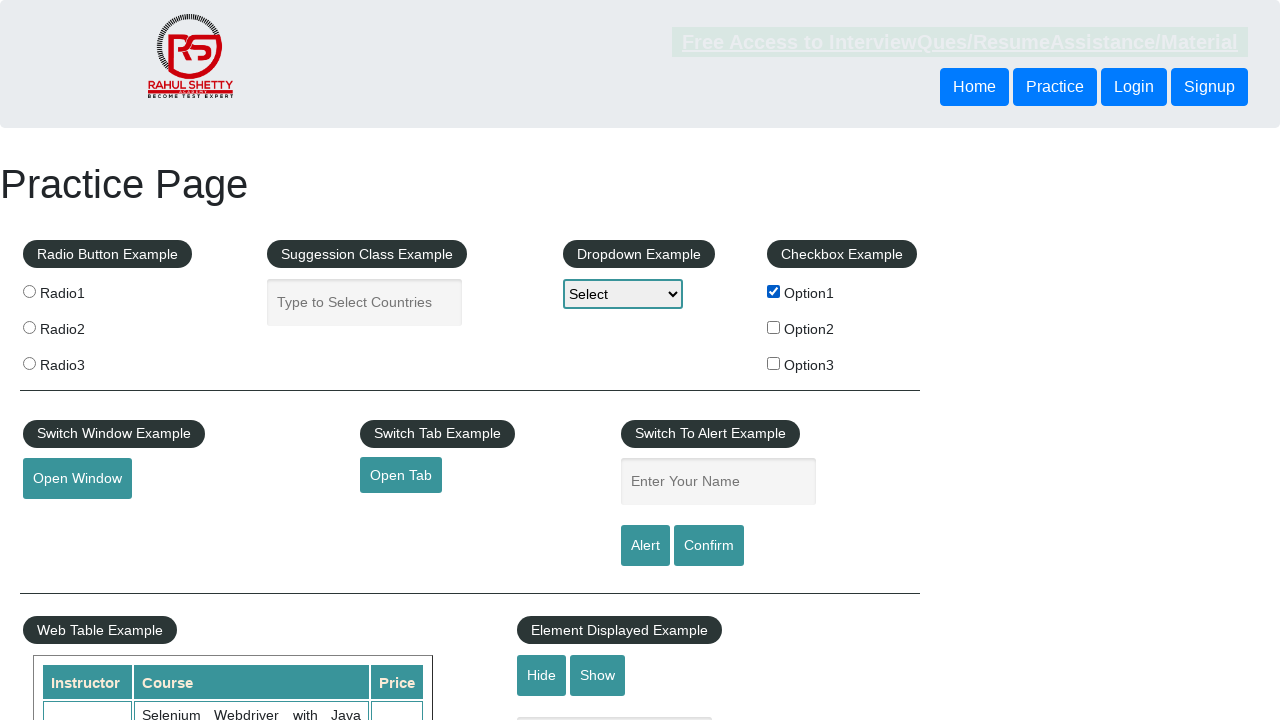

Clicked checkbox #checkBoxOption1 to deselect it at (774, 291) on #checkBoxOption1
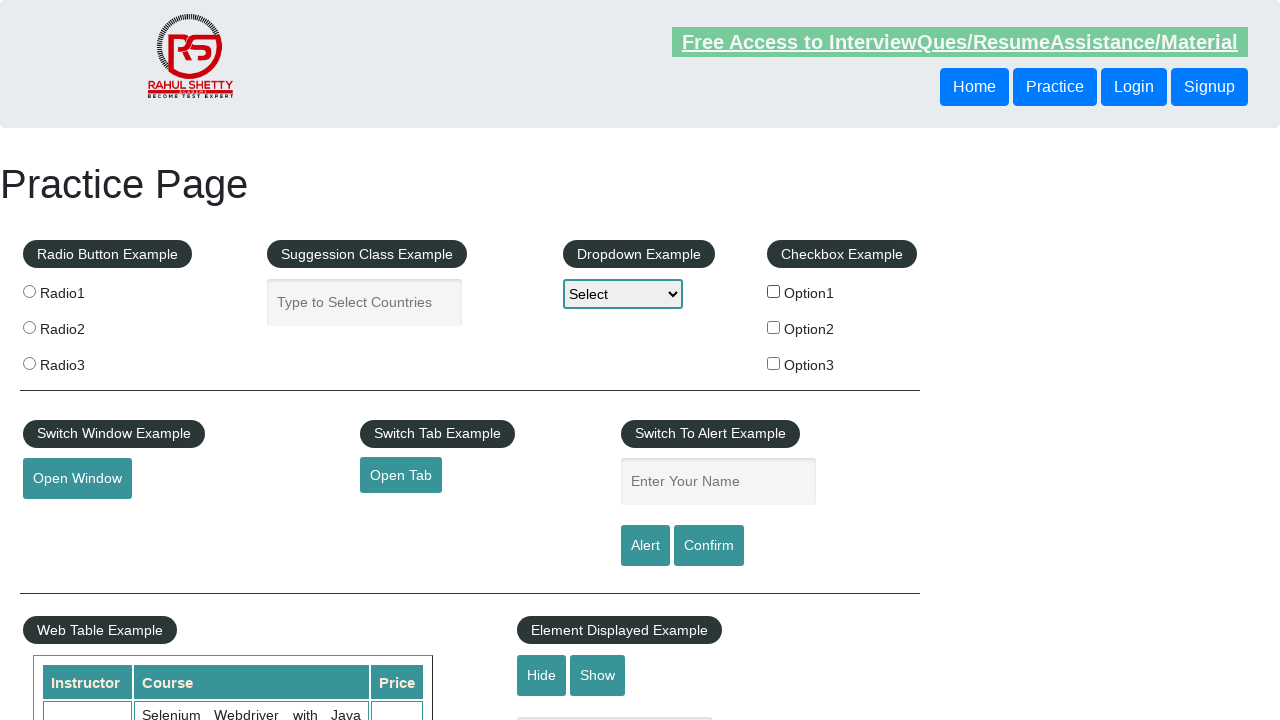

Verified there are 3 checkboxes total on the page
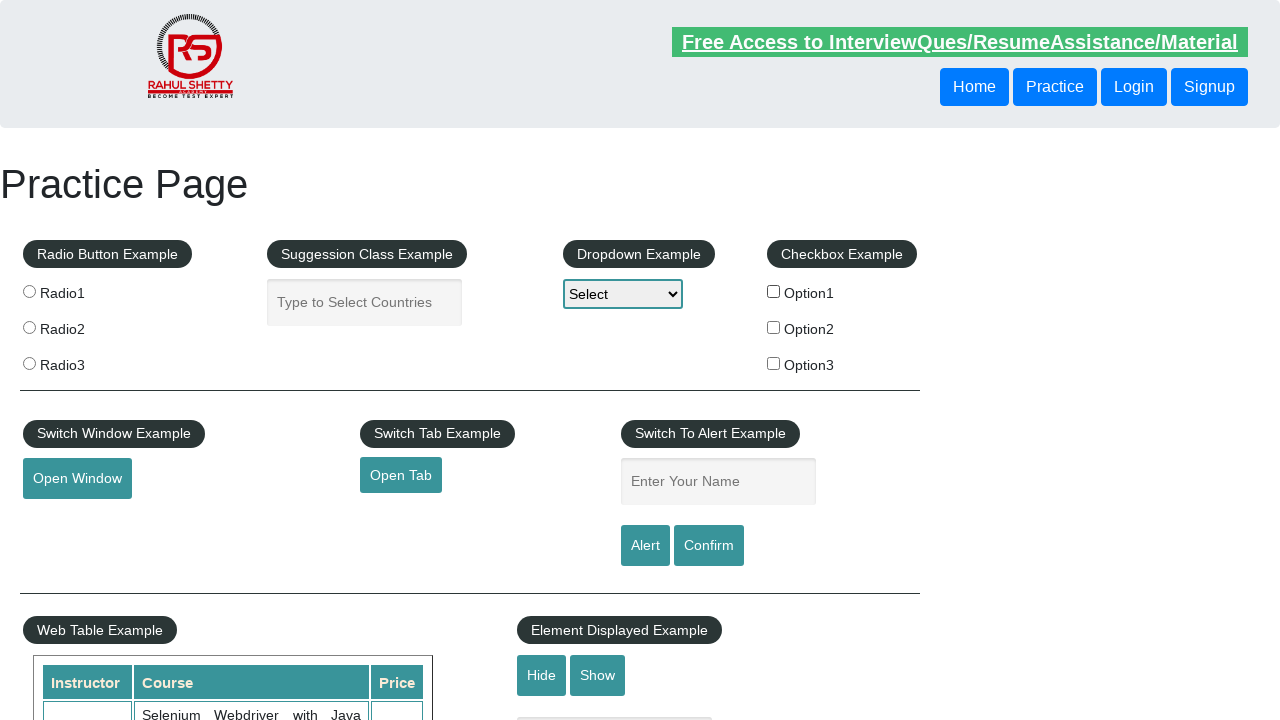

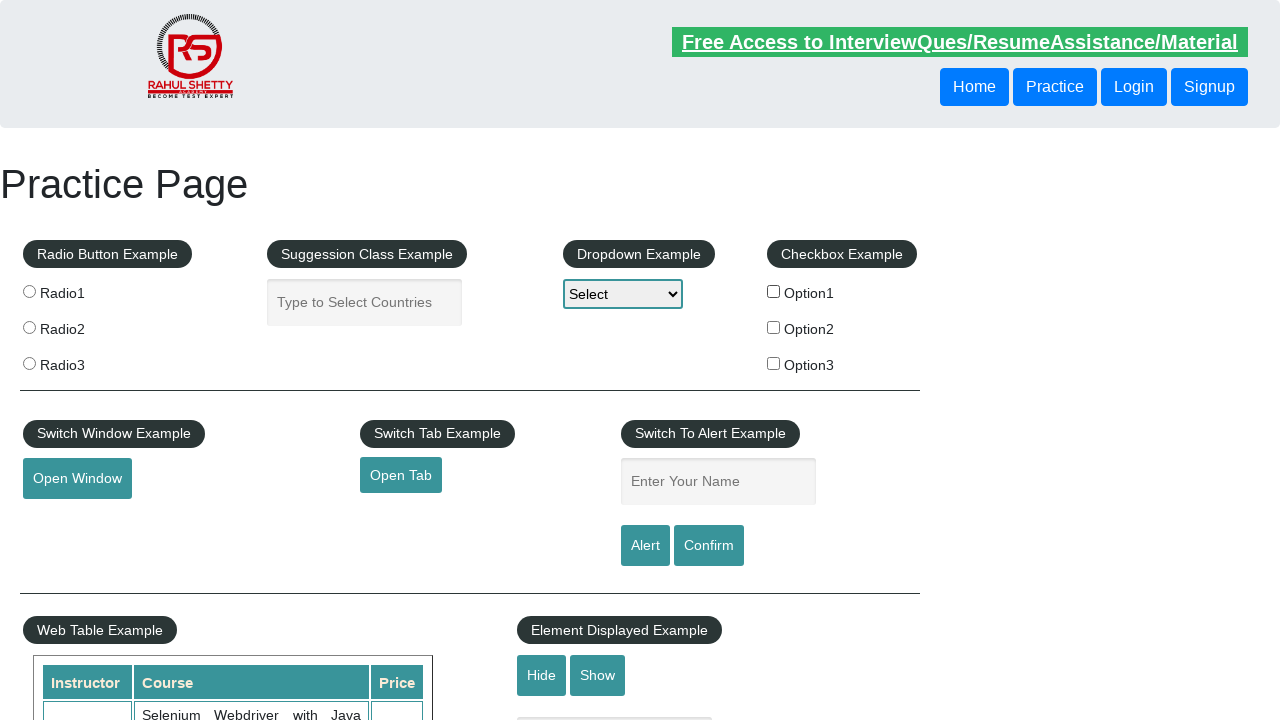